Navigates to the Demoblaze homepage and verifies that product listings are displayed

Starting URL: https://demoblaze.com/index.html

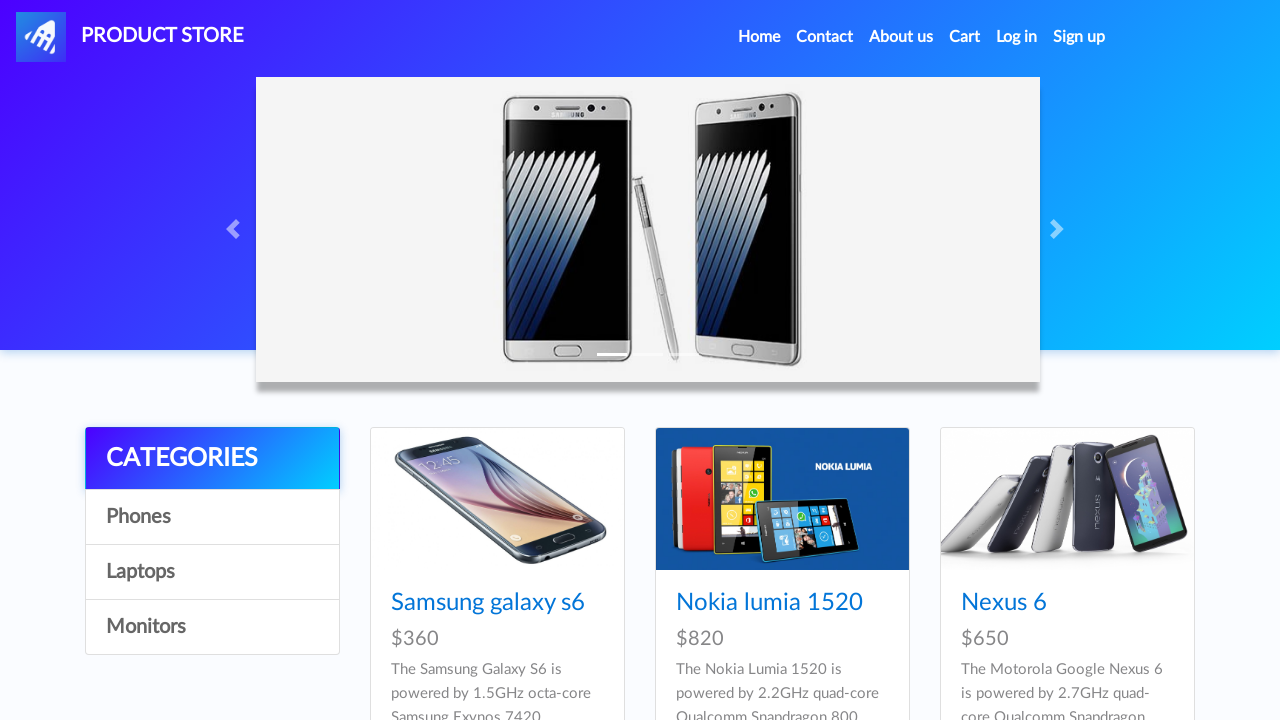

Navigated to Demoblaze homepage
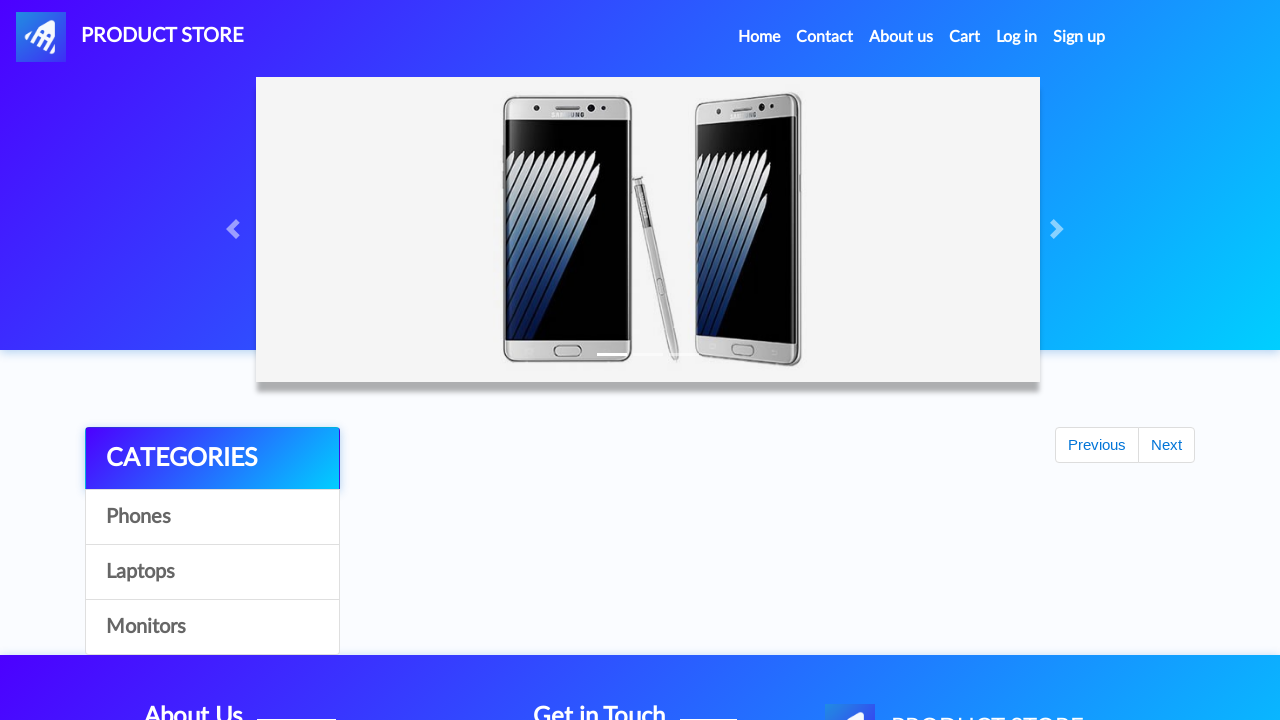

Product listings loaded successfully
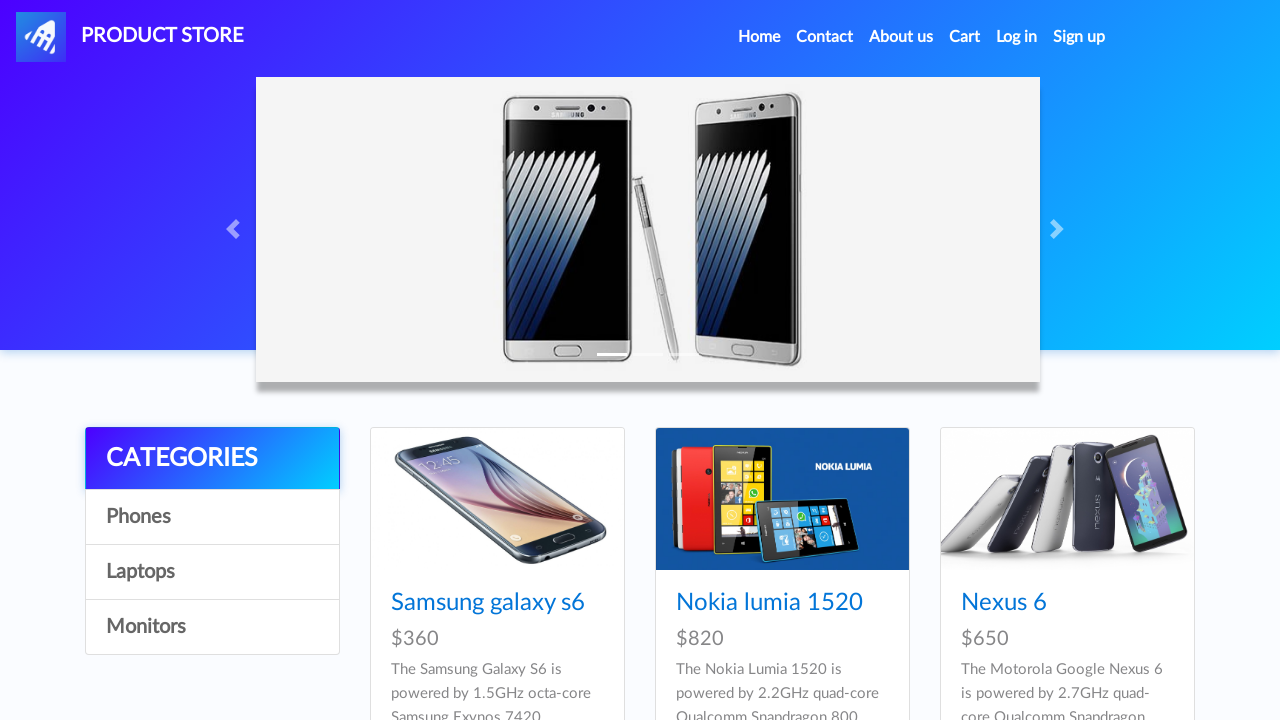

Located product elements on the page
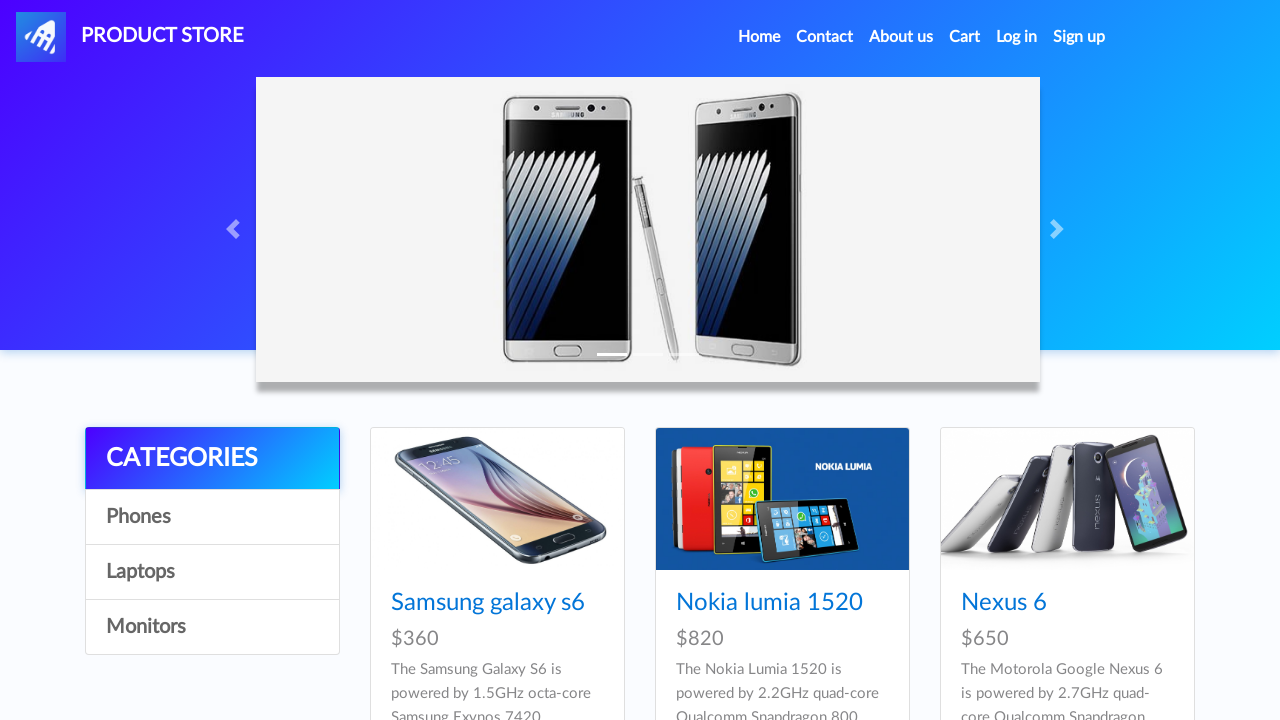

Verified that products are displayed (count > 0)
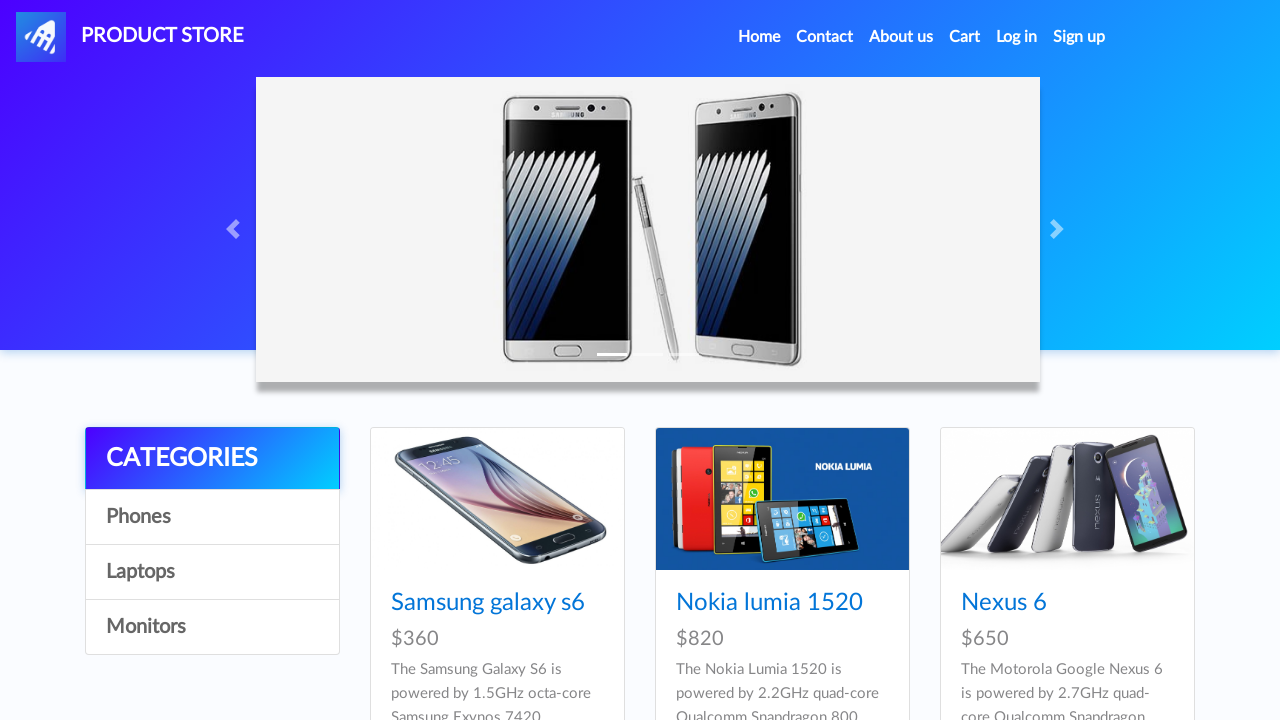

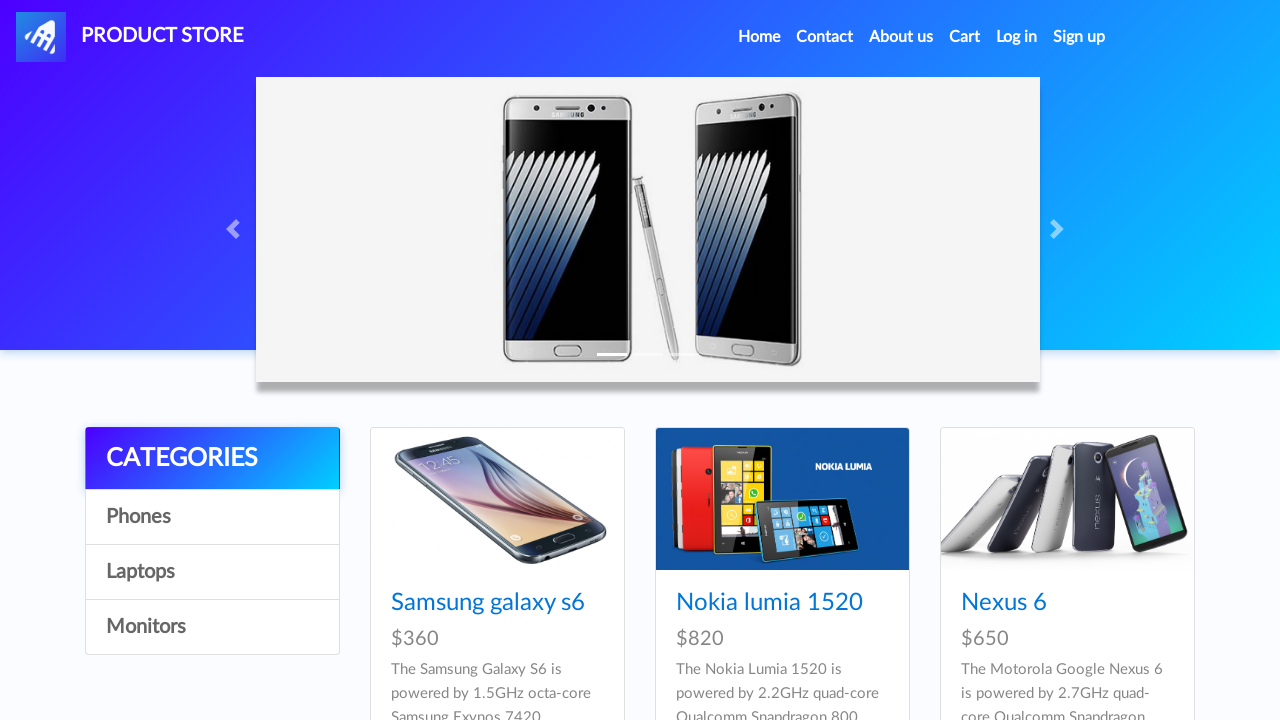